Tests e-commerce functionality by adding laptops to cart, removing one item, and completing the purchase with buyer information

Starting URL: https://www.demoblaze.com/index.html

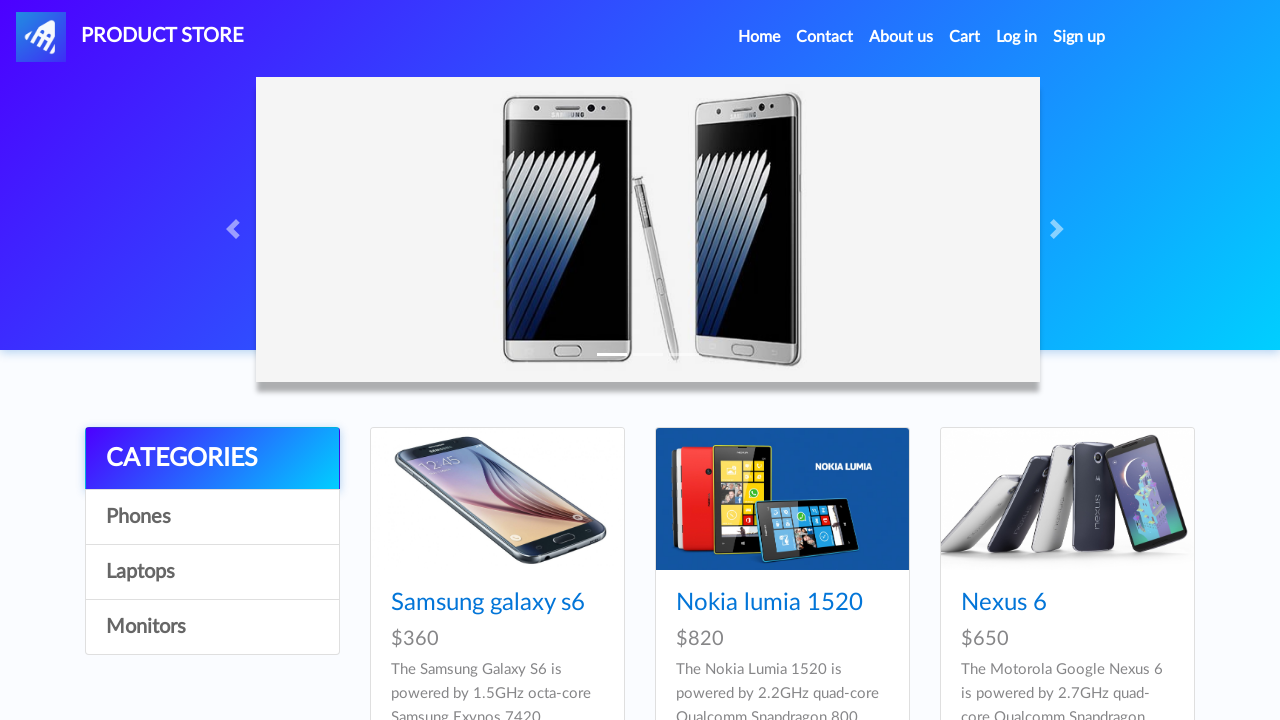

Clicked on Laptops category at (212, 572) on a[onclick="byCat('notebook')"]
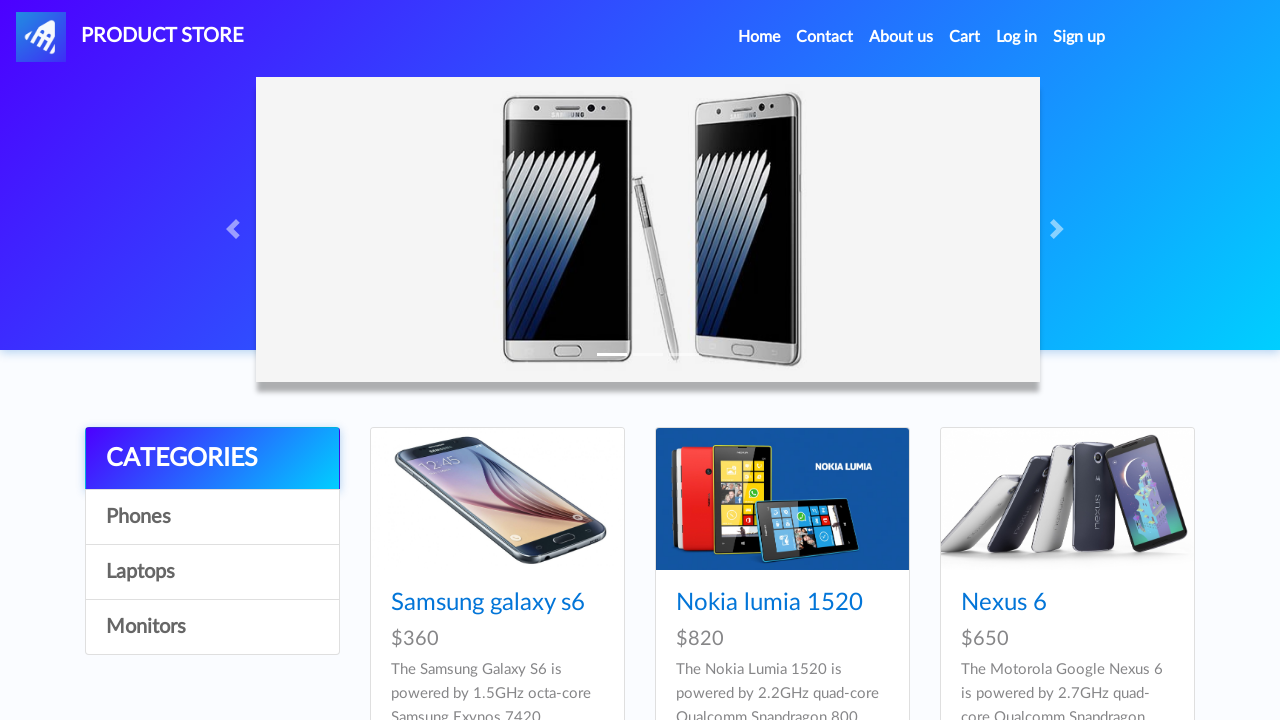

Clicked on Sony vaio i5 laptop at (454, 603) on a:has-text('Sony vaio i5')
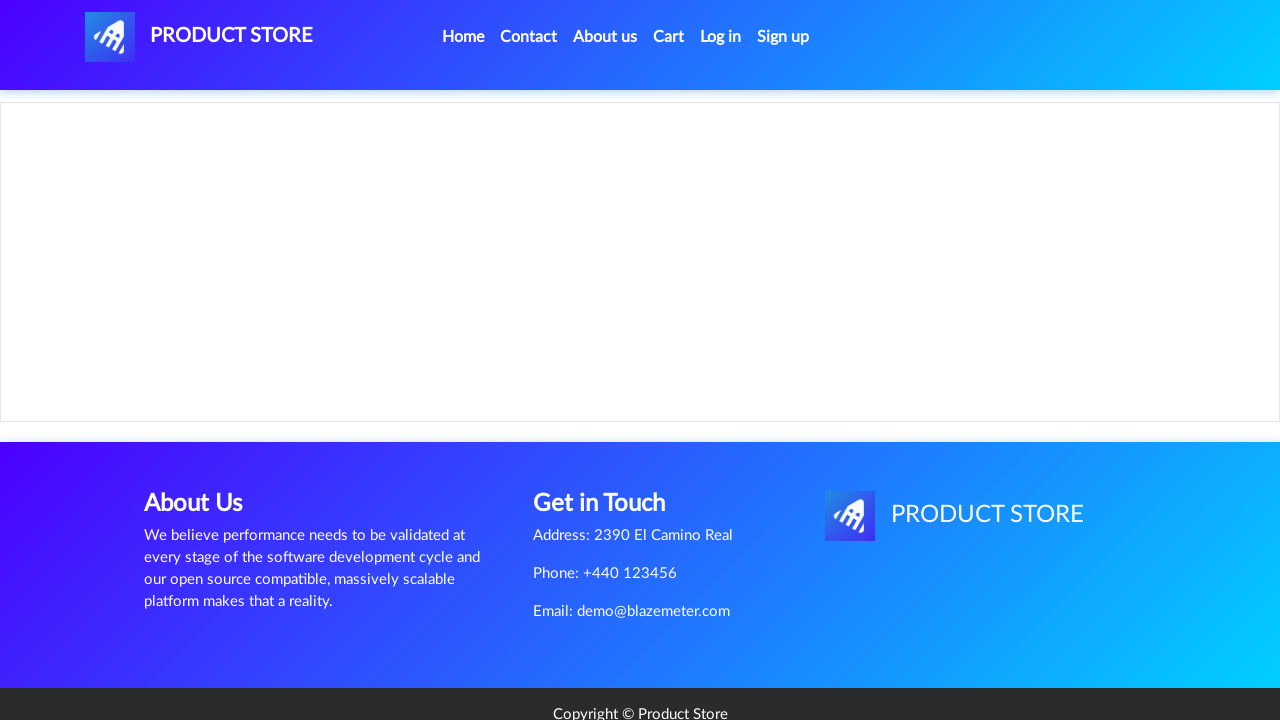

Clicked 'Add to cart' button for Sony vaio i5 at (610, 440) on a.btn-success:has-text('Add to cart')
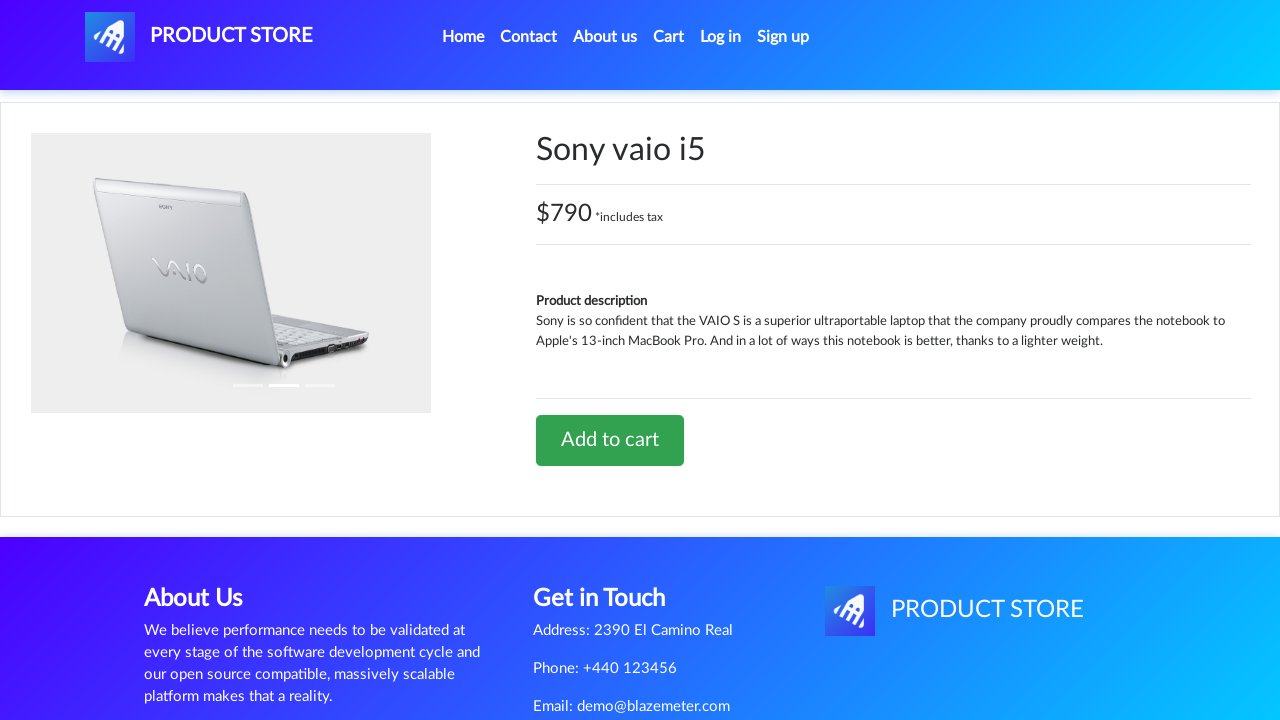

Set up dialog handler to accept alerts
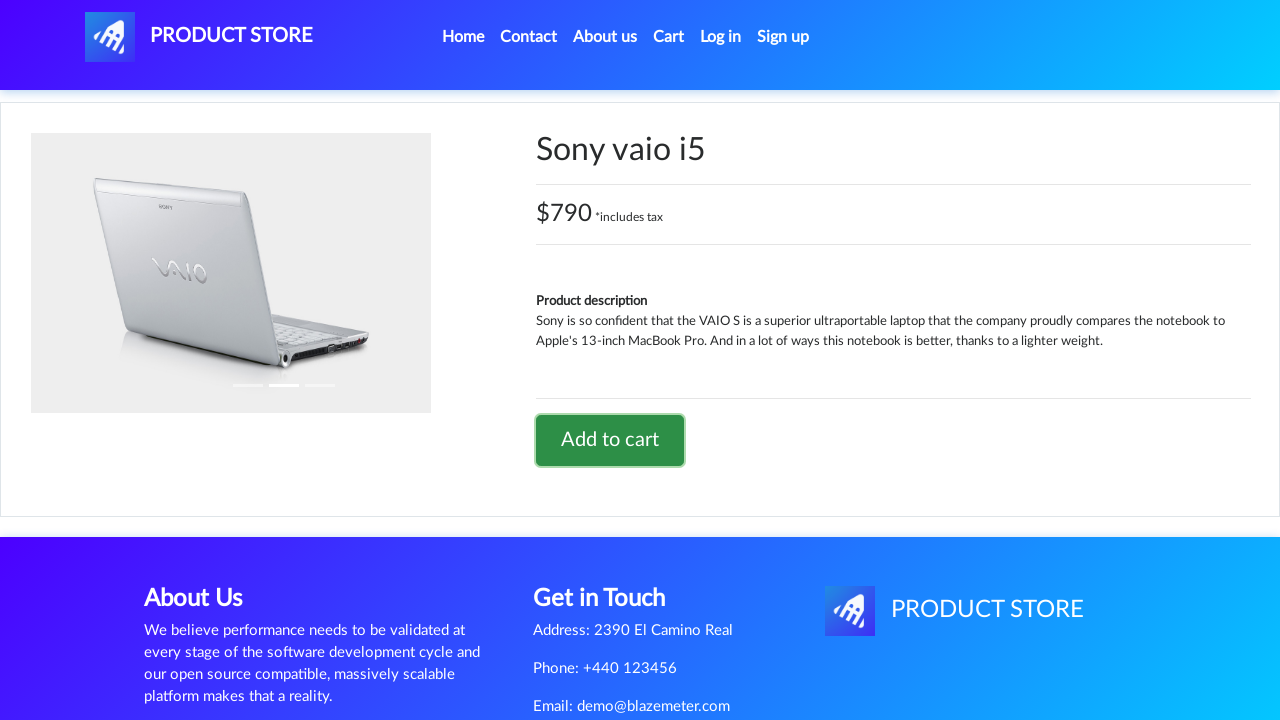

Waited for alert confirmation
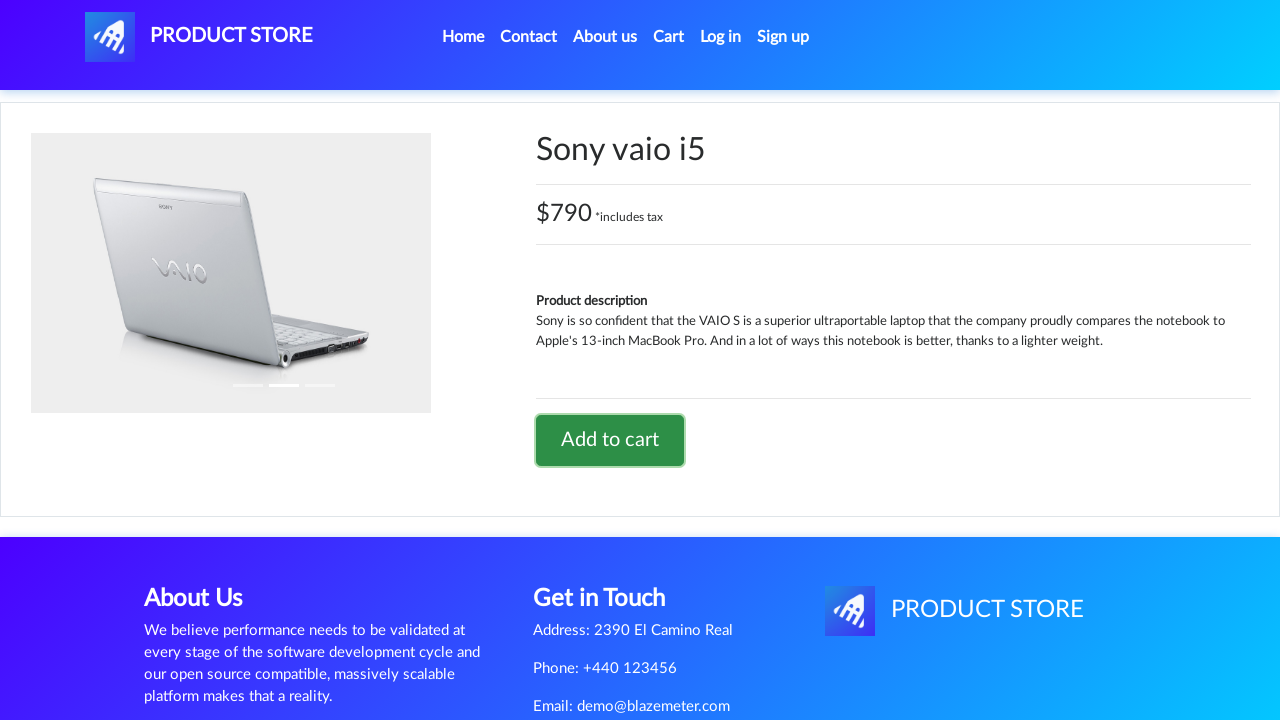

Navigated back to DemoBlaze home page
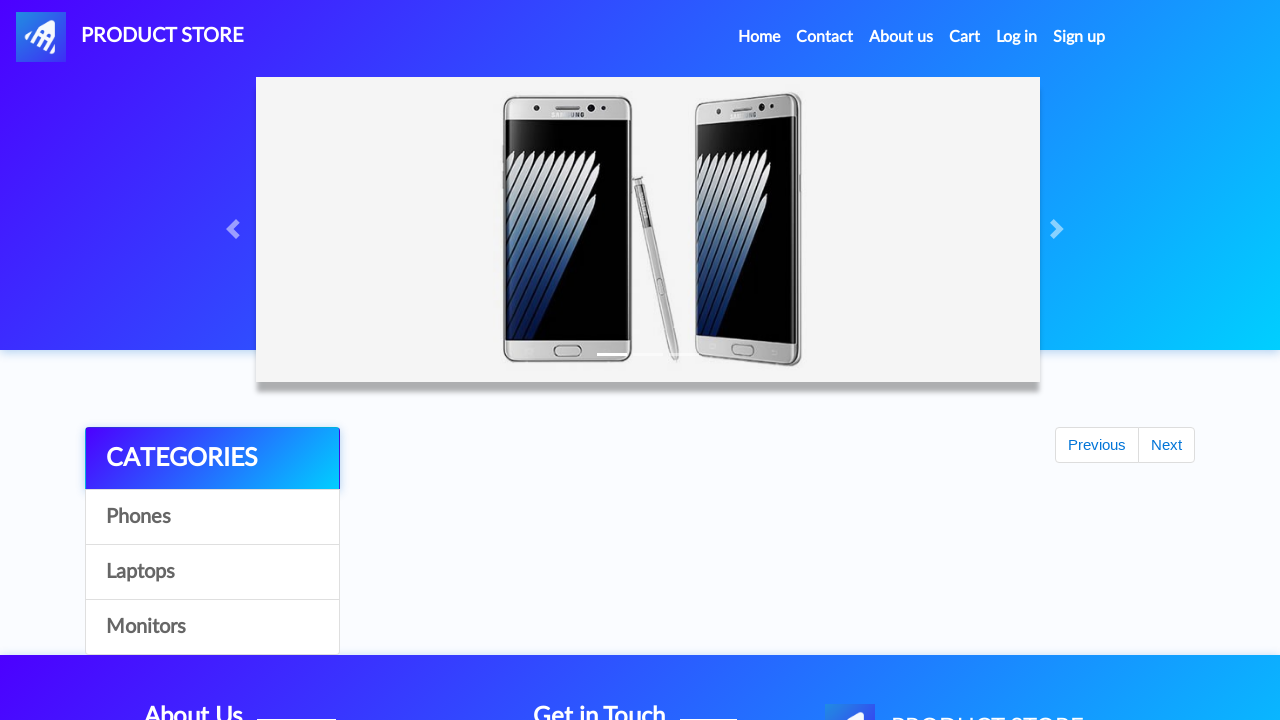

Clicked on Laptops category again at (212, 572) on a[onclick="byCat('notebook')"]
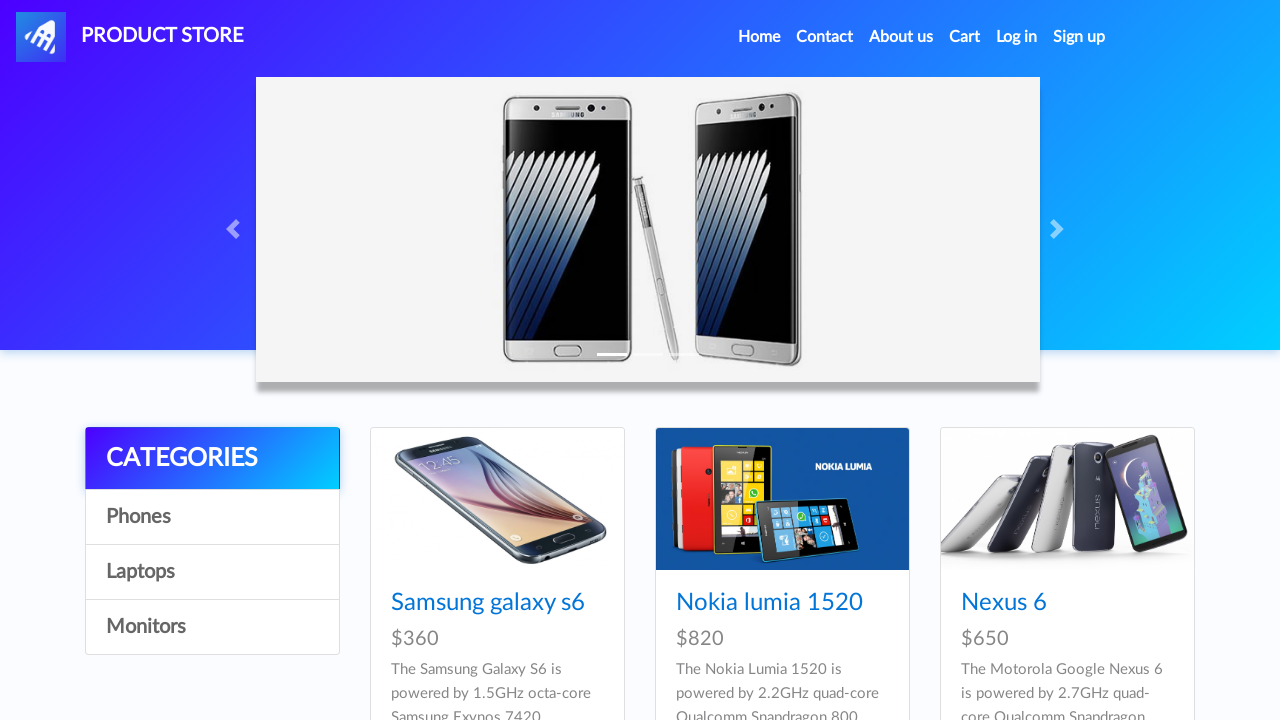

Clicked on Dell i7 8gb laptop at (448, 361) on a:has-text('Dell i7 8gb')
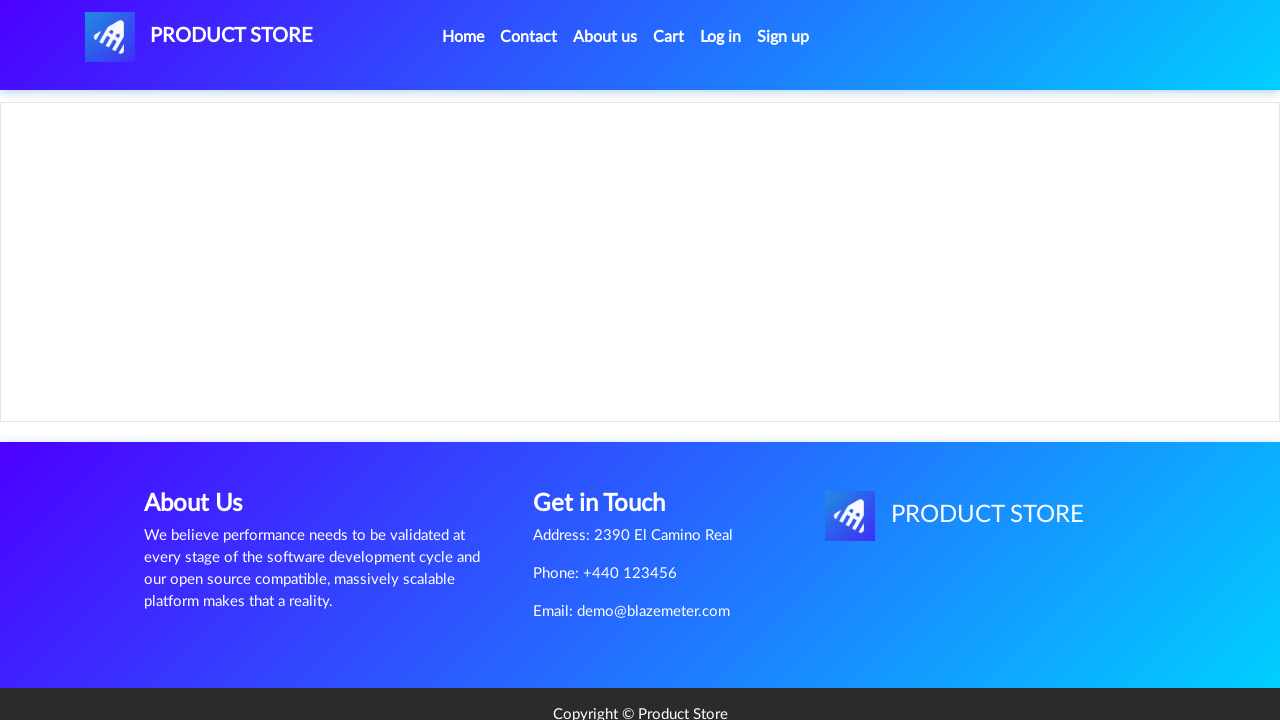

Clicked 'Add to cart' button for Dell i7 8gb at (610, 460) on a.btn-success:has-text('Add to cart')
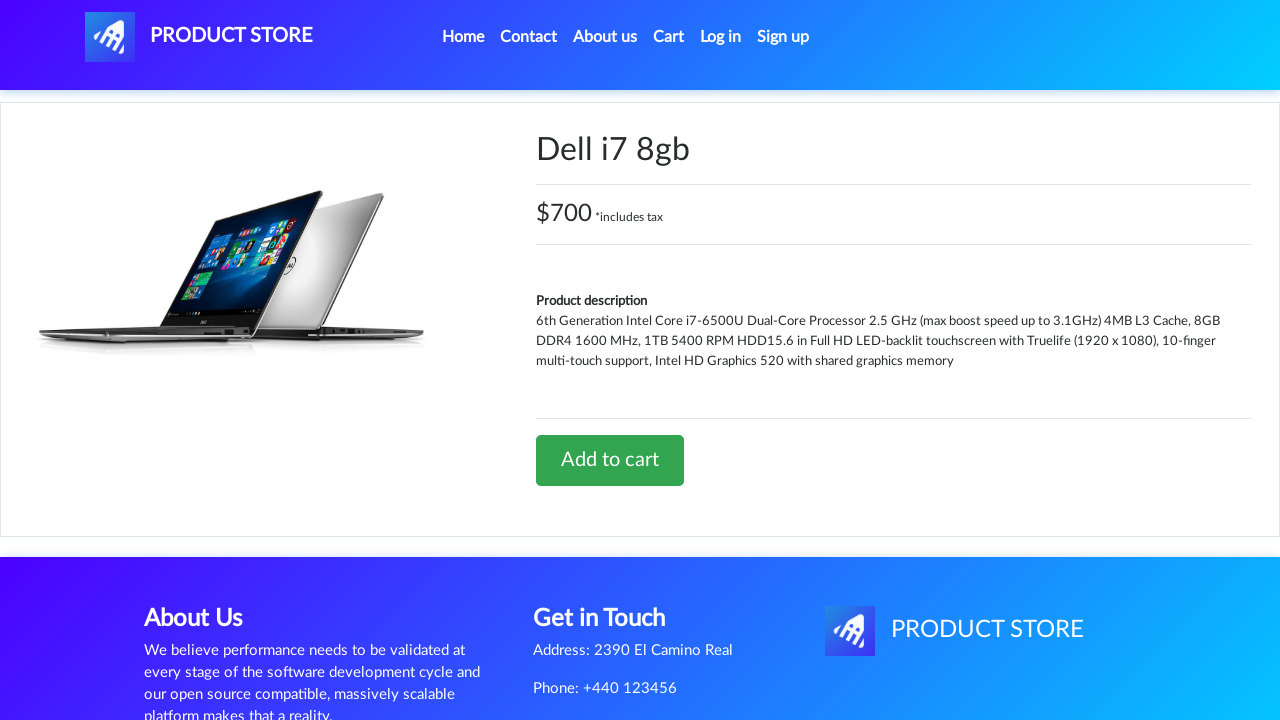

Waited for second alert confirmation
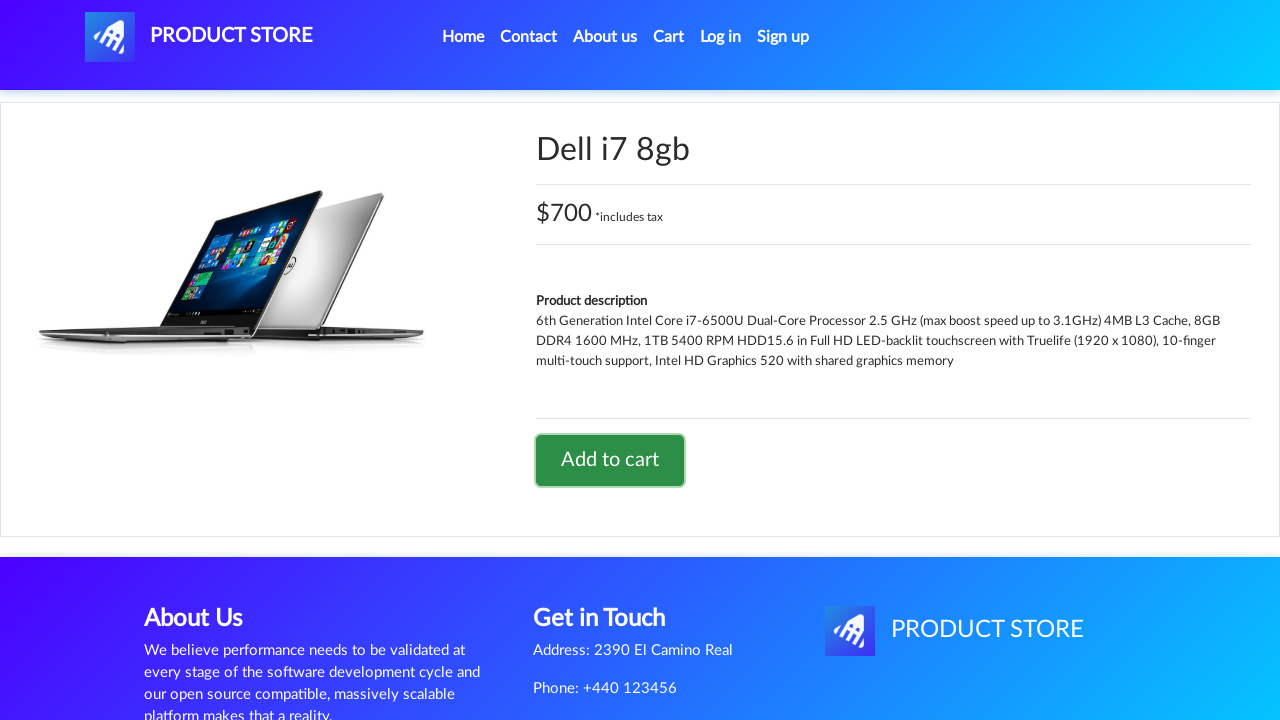

Navigated to shopping cart at (669, 37) on #cartur
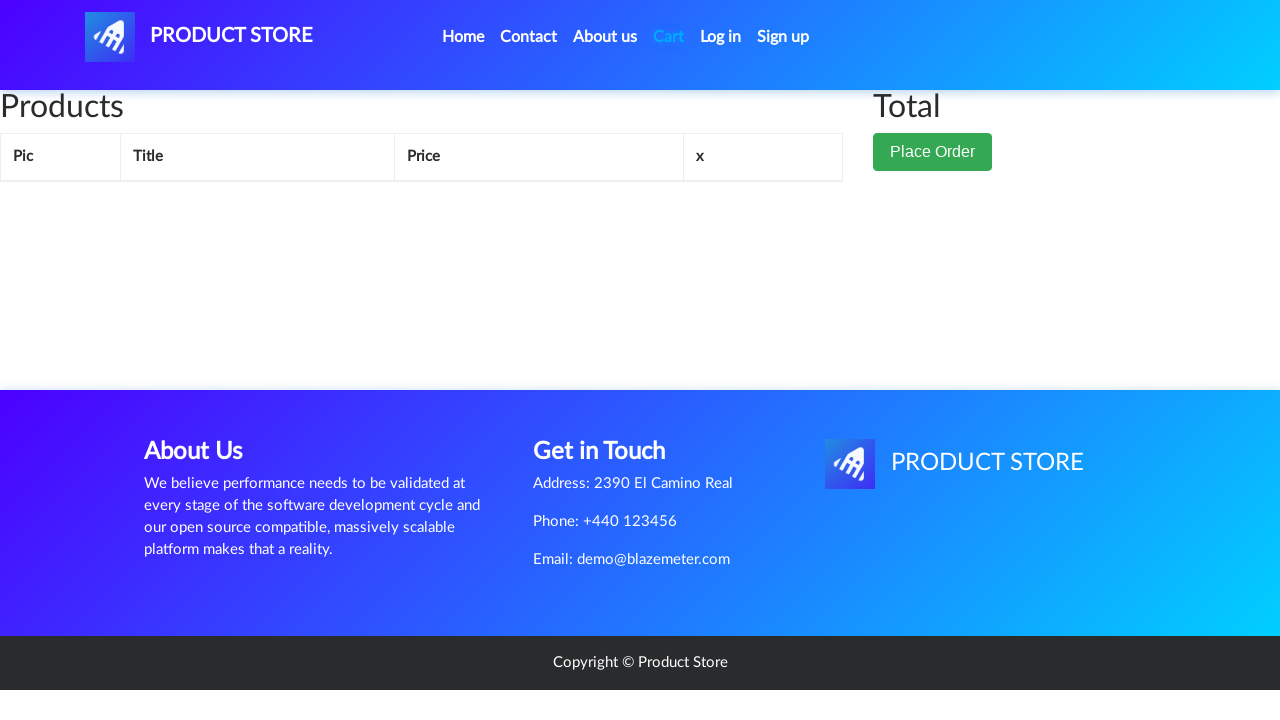

Clicked delete button for Dell i7 8gb from cart at (666, 205) on xpath=//td[contains(text(),'Dell i7 8gb')]/following-sibling::td[2]//a
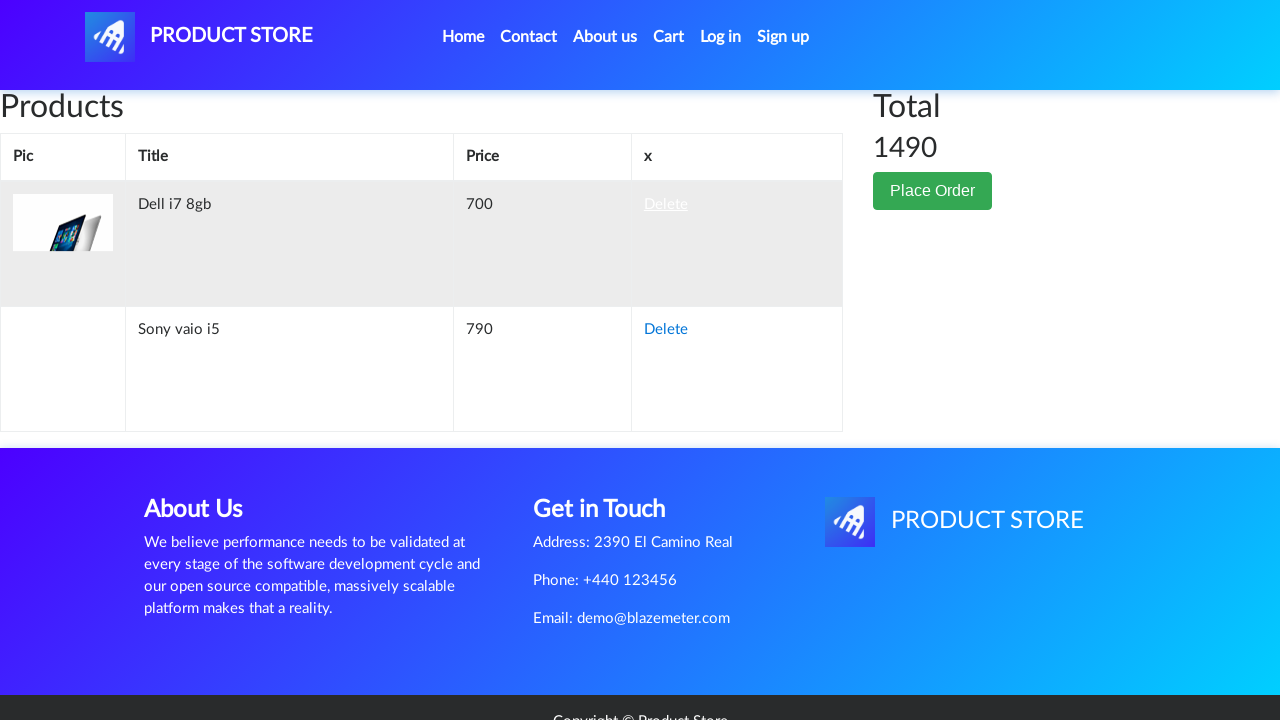

Verified Dell i7 8gb was removed from cart
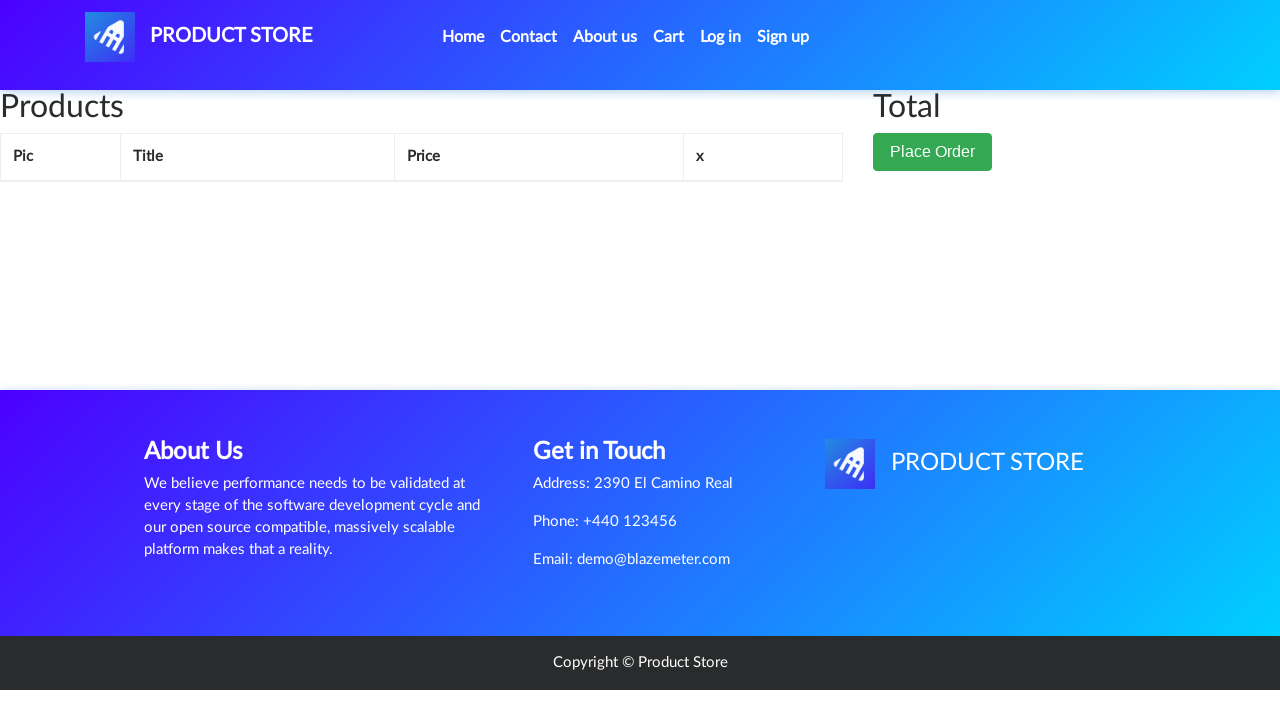

Clicked 'Place Order' button to open order form at (933, 152) on button[data-target='#orderModal']
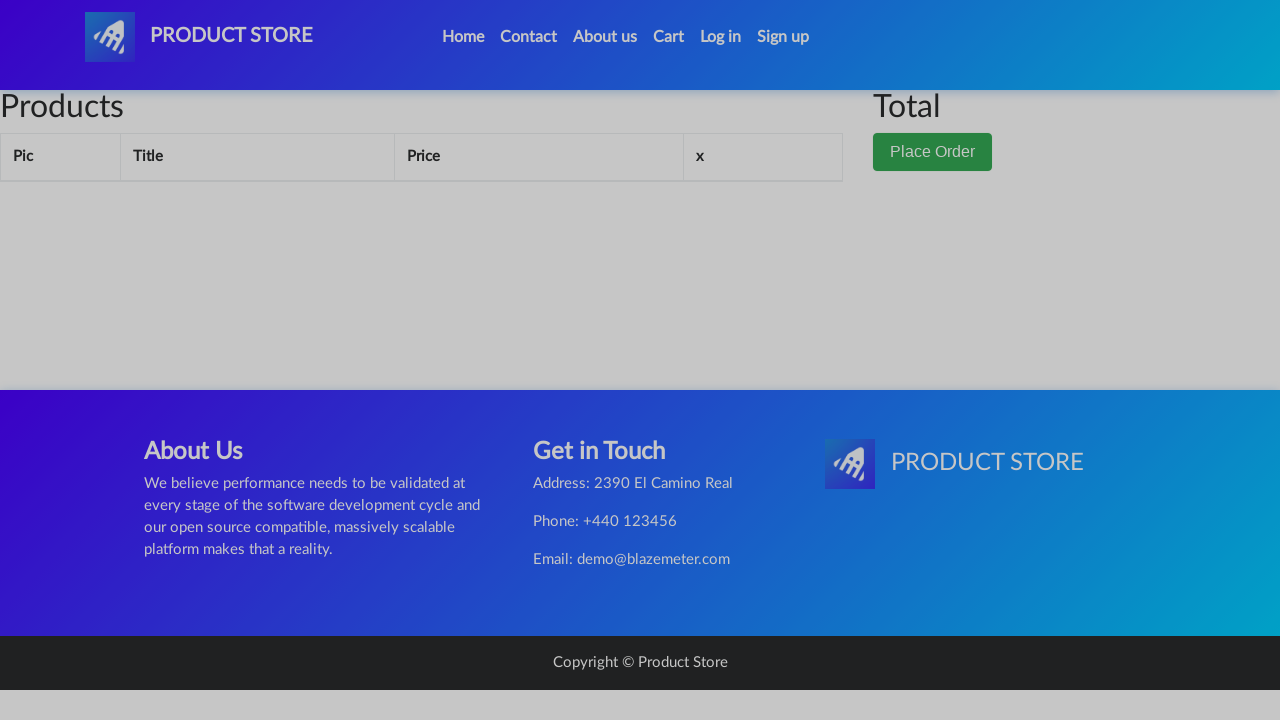

Filled in buyer name 'John Doe' on #name
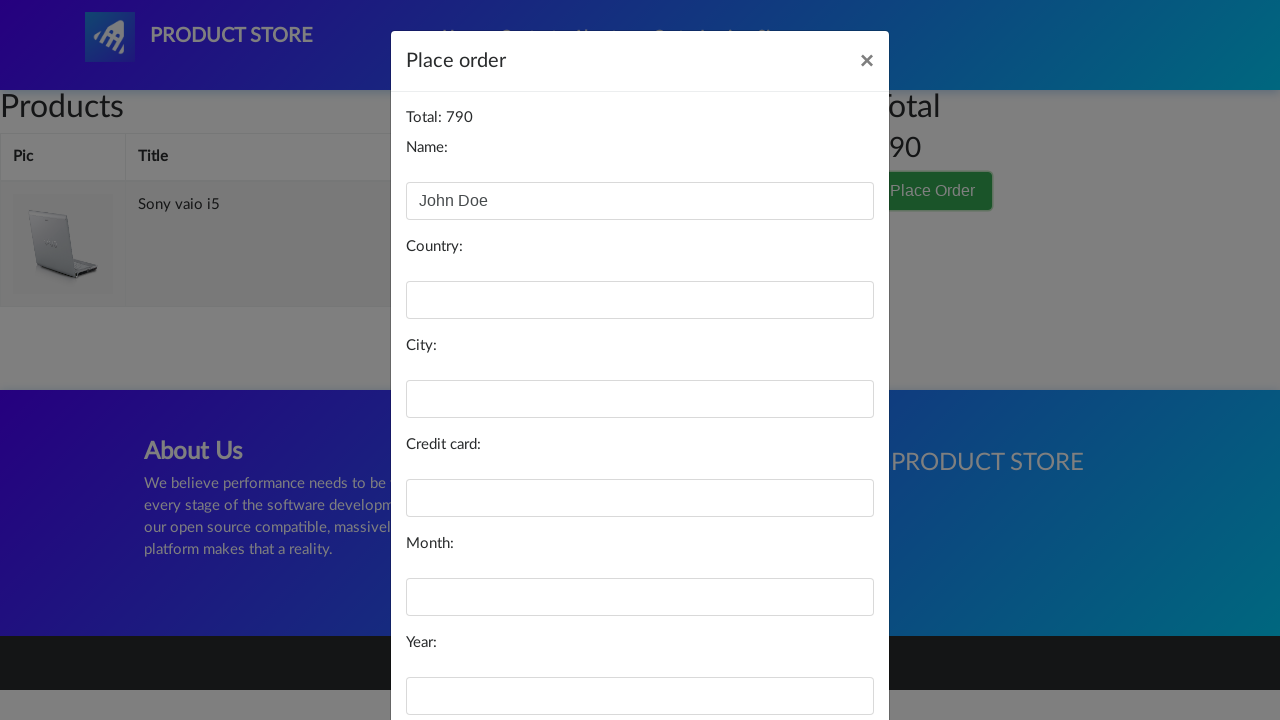

Filled in country 'Automation' on #country
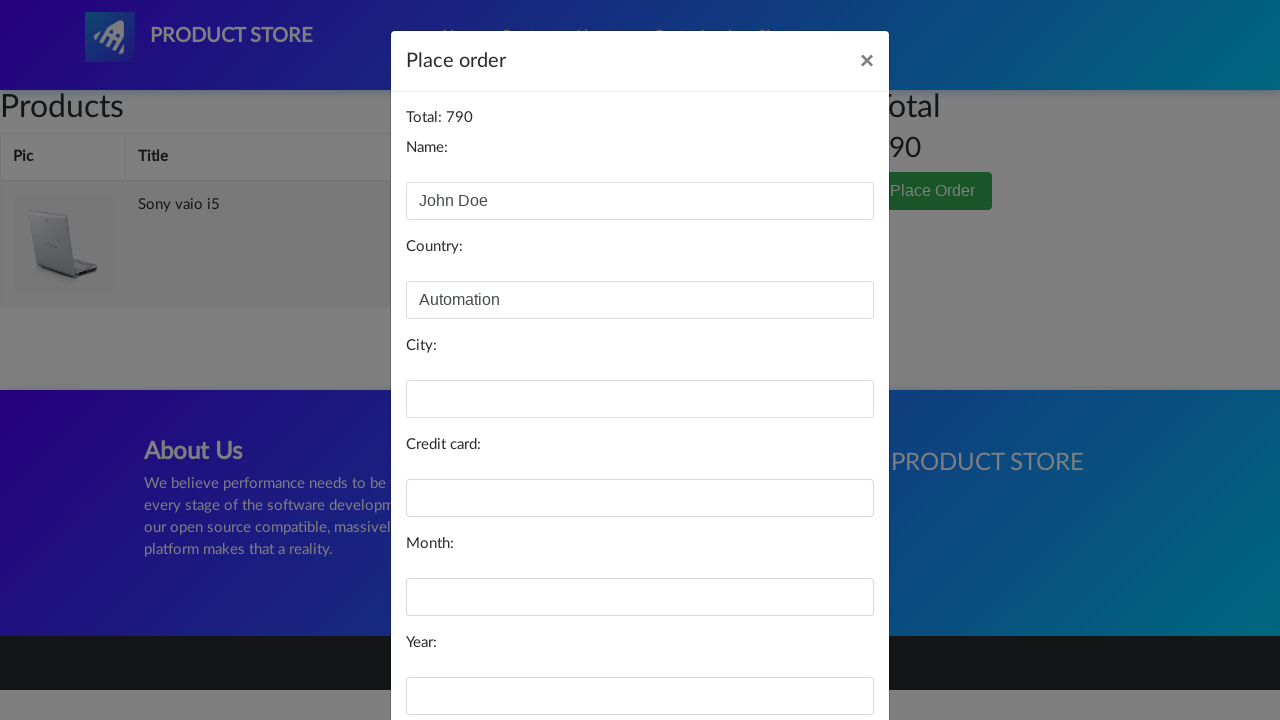

Filled in city 'Selenium' on #city
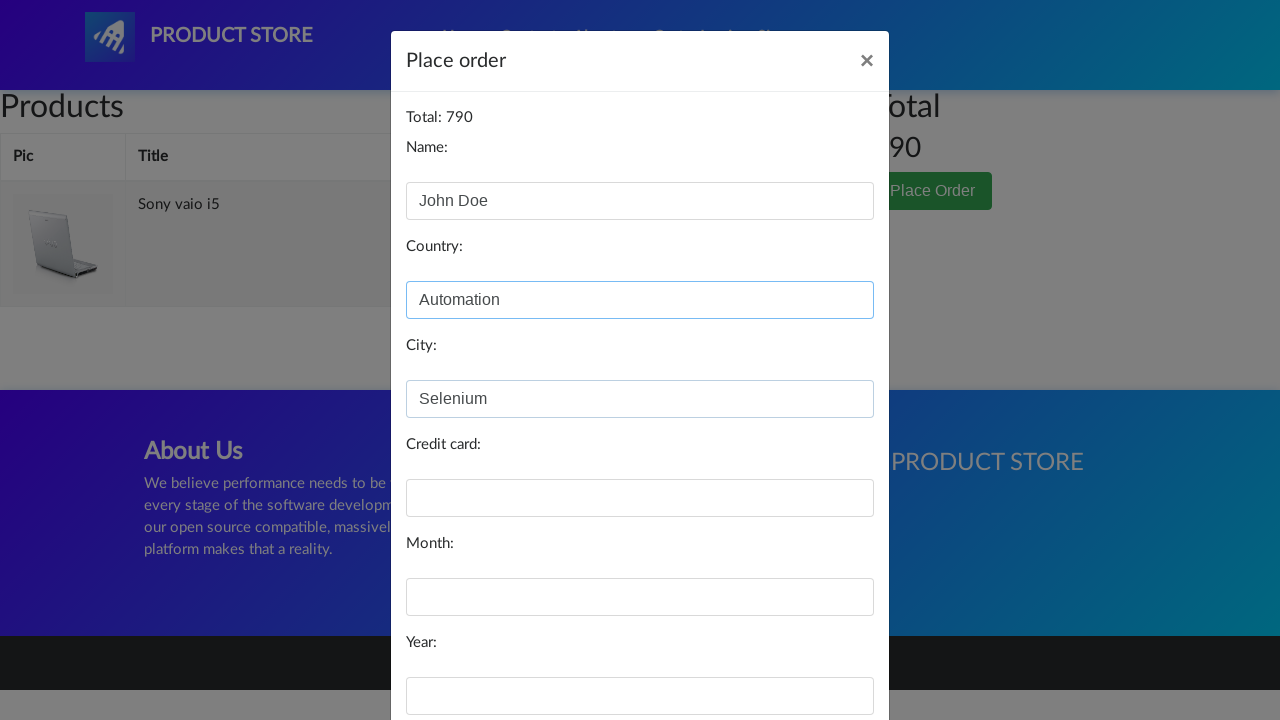

Filled in card 'Master Card' on #card
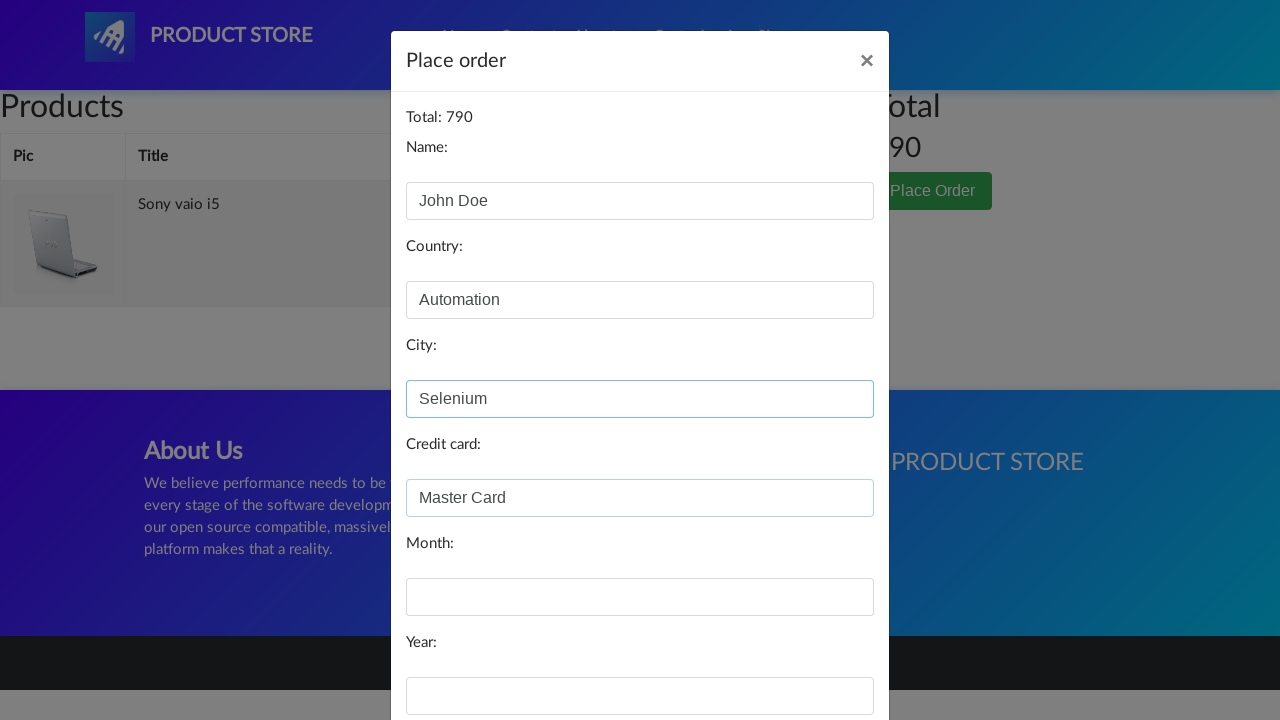

Filled in expiration month 'October' on #month
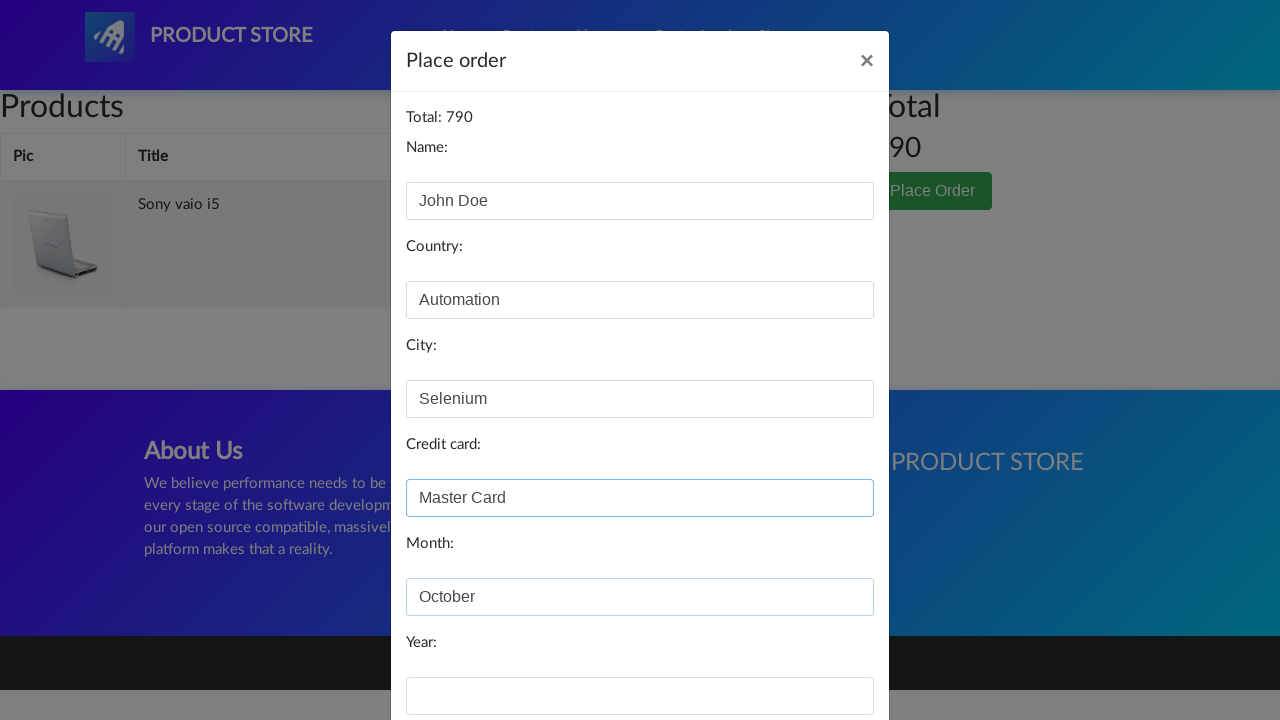

Filled in expiration year '2021' on #year
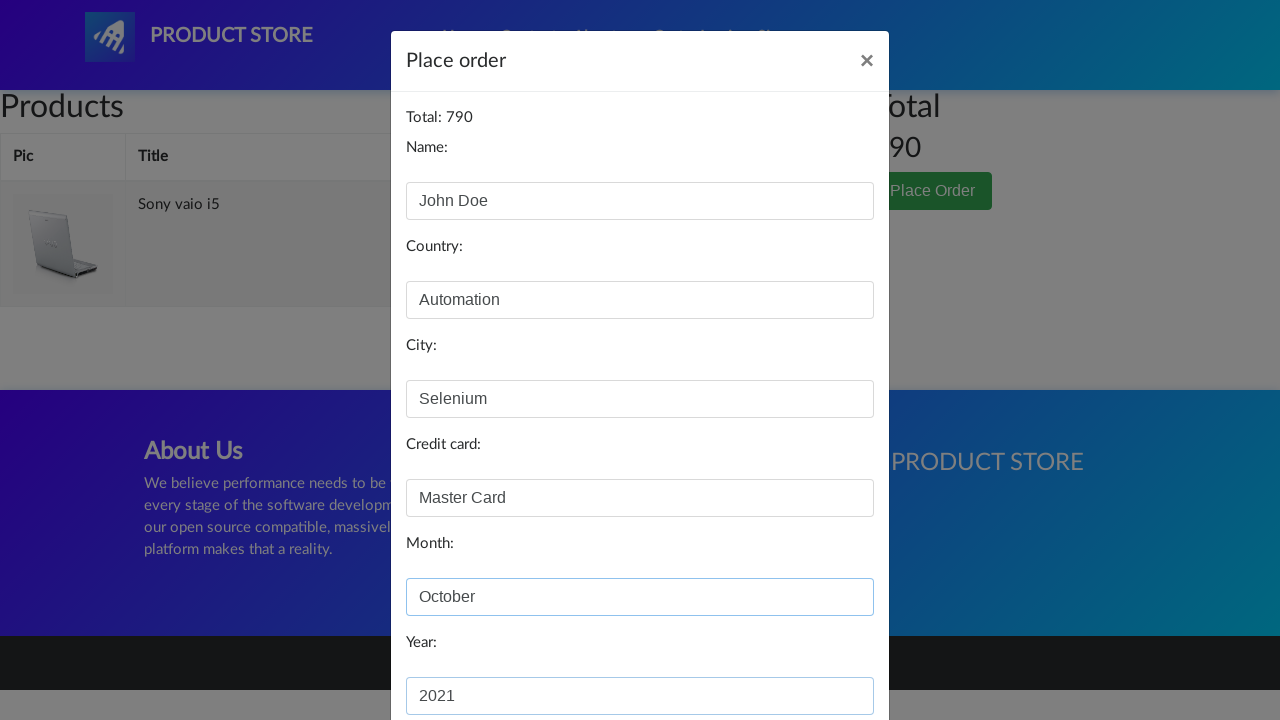

Clicked 'Purchase' button to complete order at (823, 655) on button[onclick*='purchase']
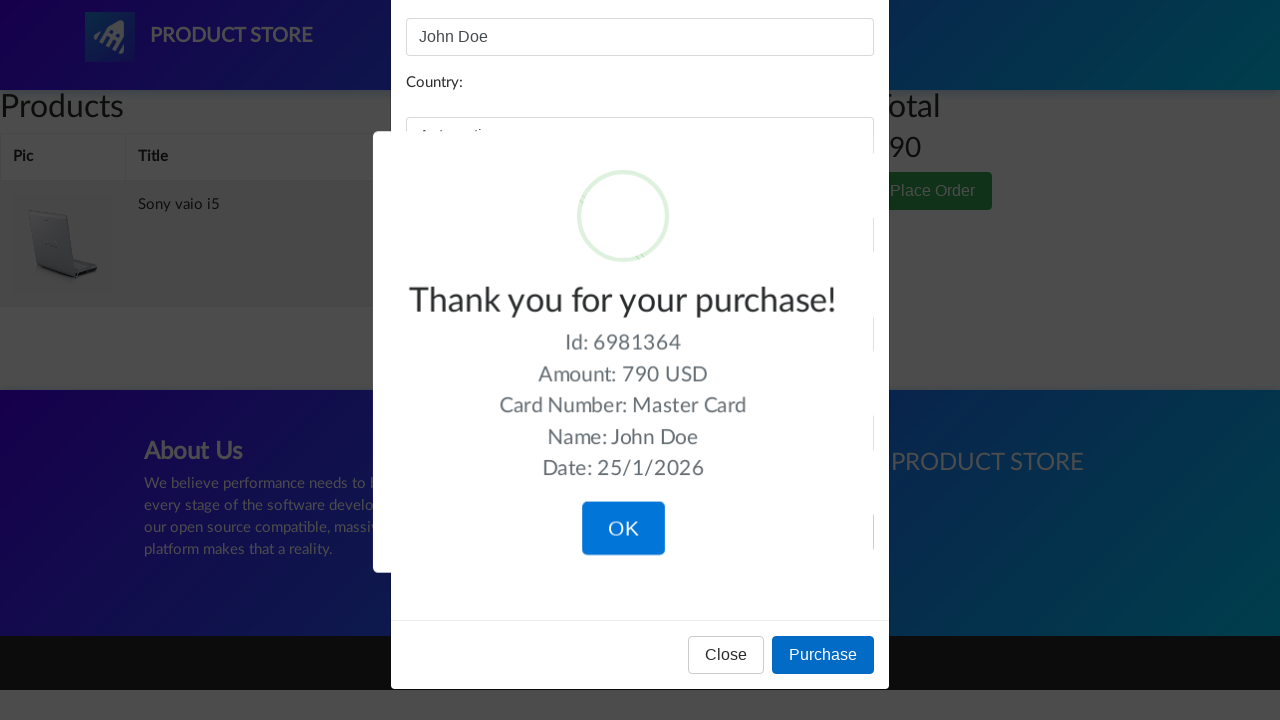

Purchase confirmed - order completion message displayed
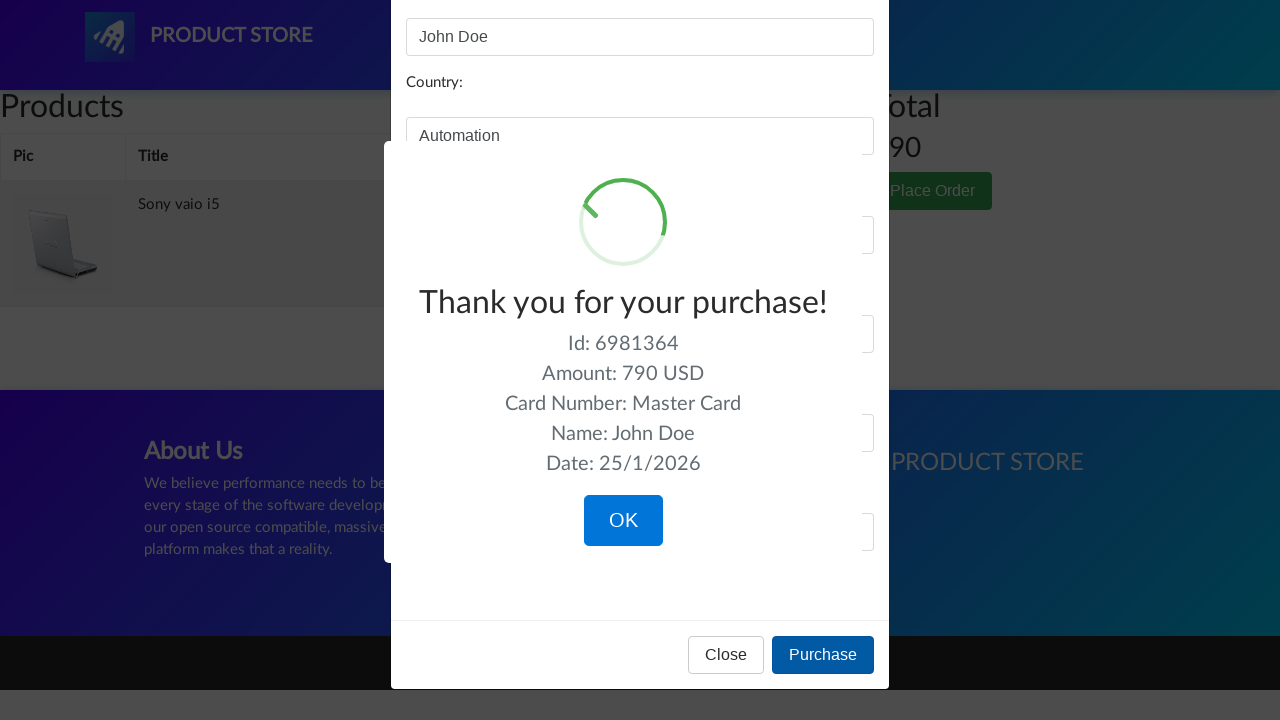

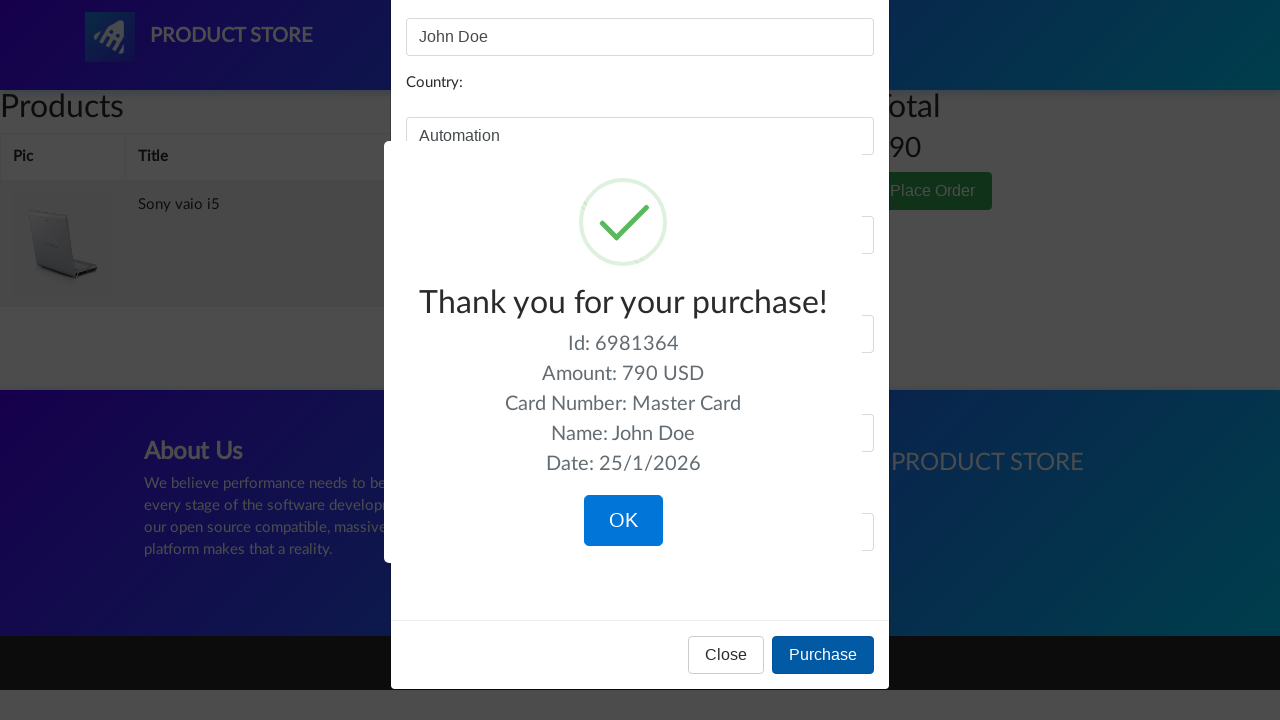